Tests file download functionality by navigating to a download page and clicking on a file link to initiate a download

Starting URL: https://the-internet.herokuapp.com/download

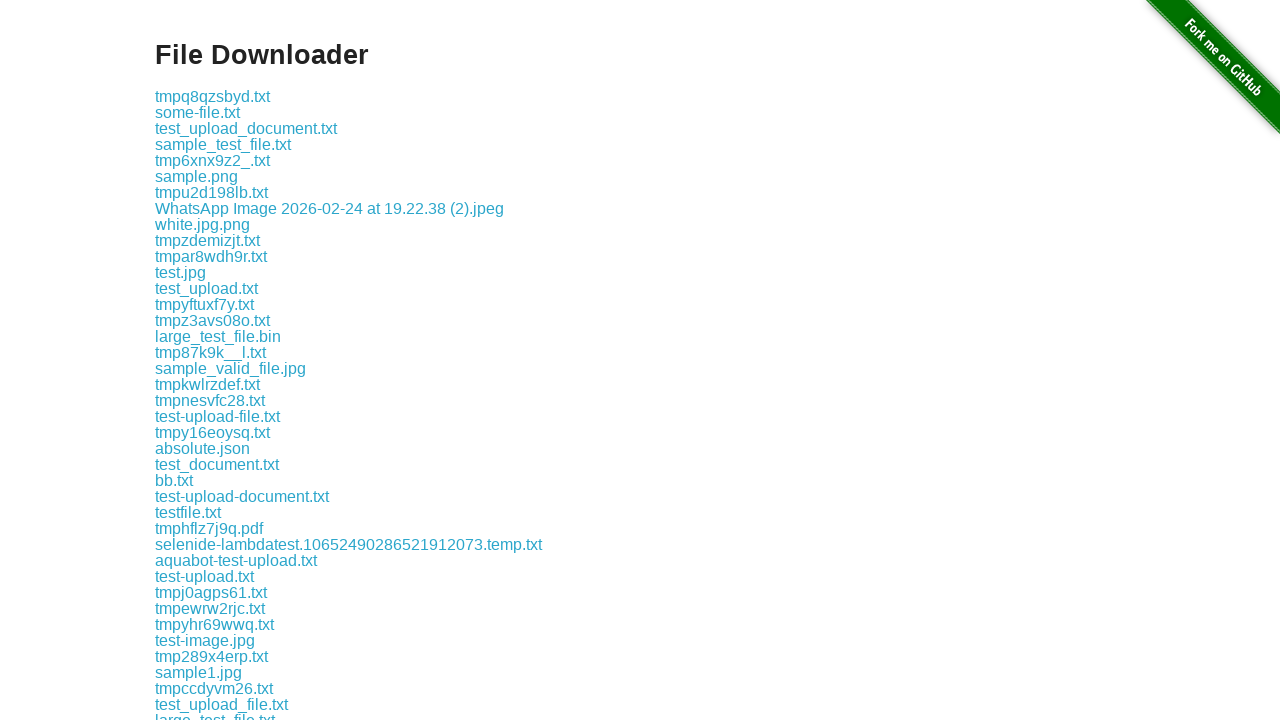

Waited for download links with .txt extension to be visible on page
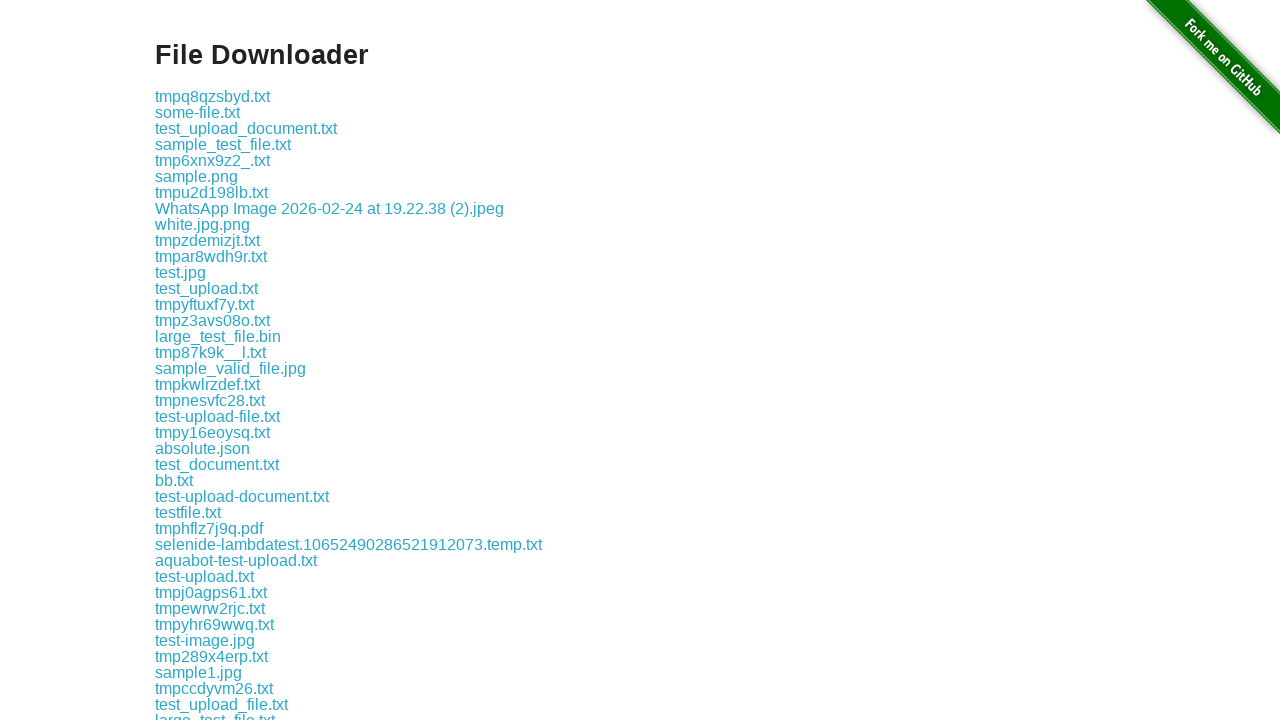

Located first text file download link
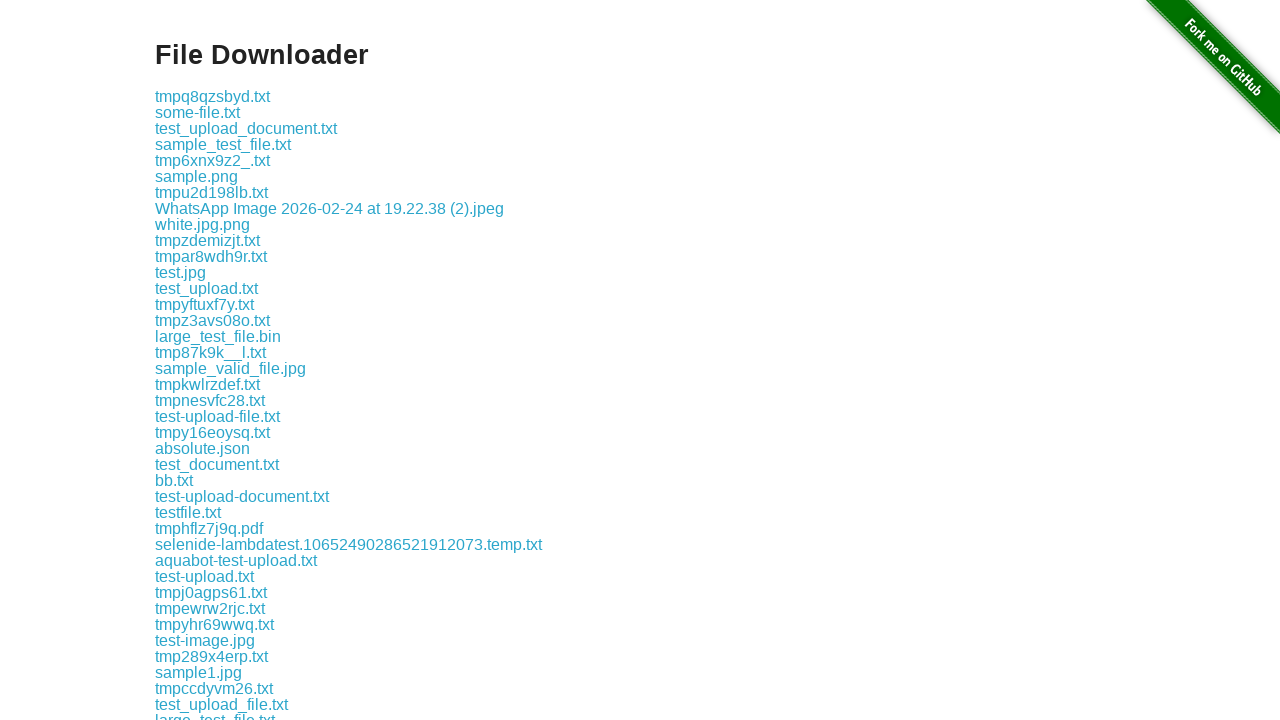

Clicked on text file download link to initiate download at (212, 96) on a[href$='.txt'] >> nth=0
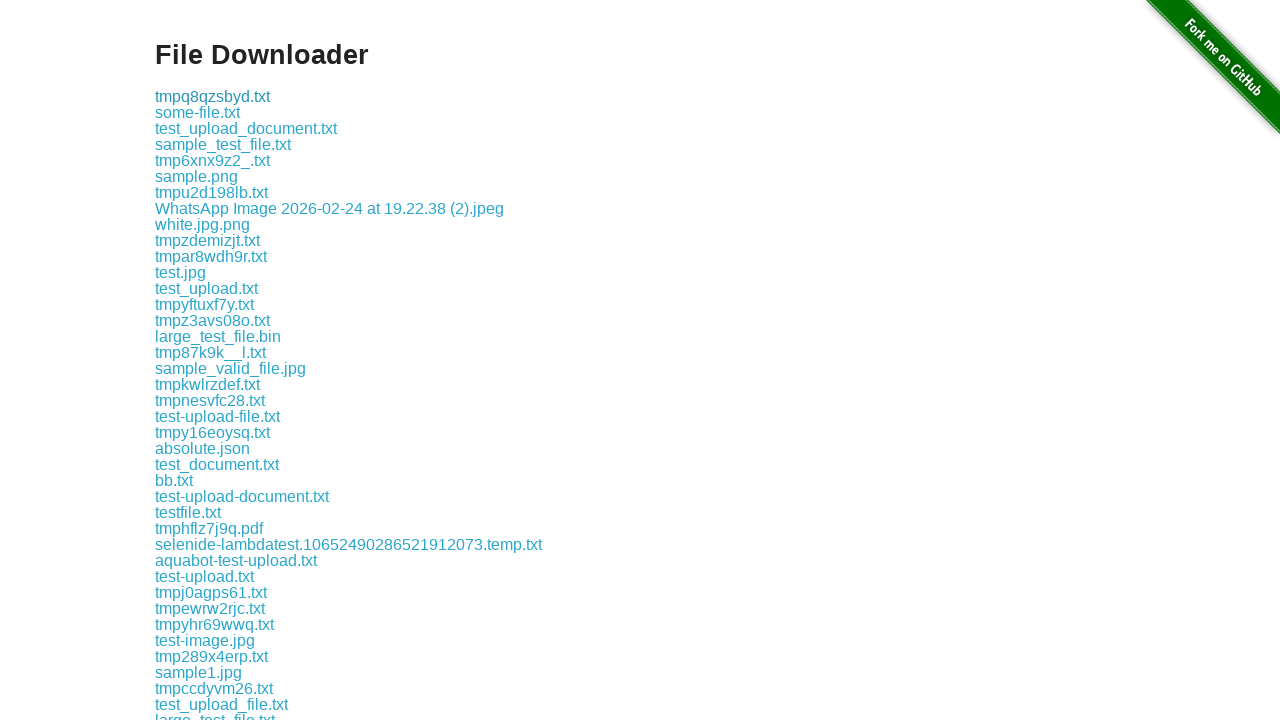

Waited 1 second for download to initiate
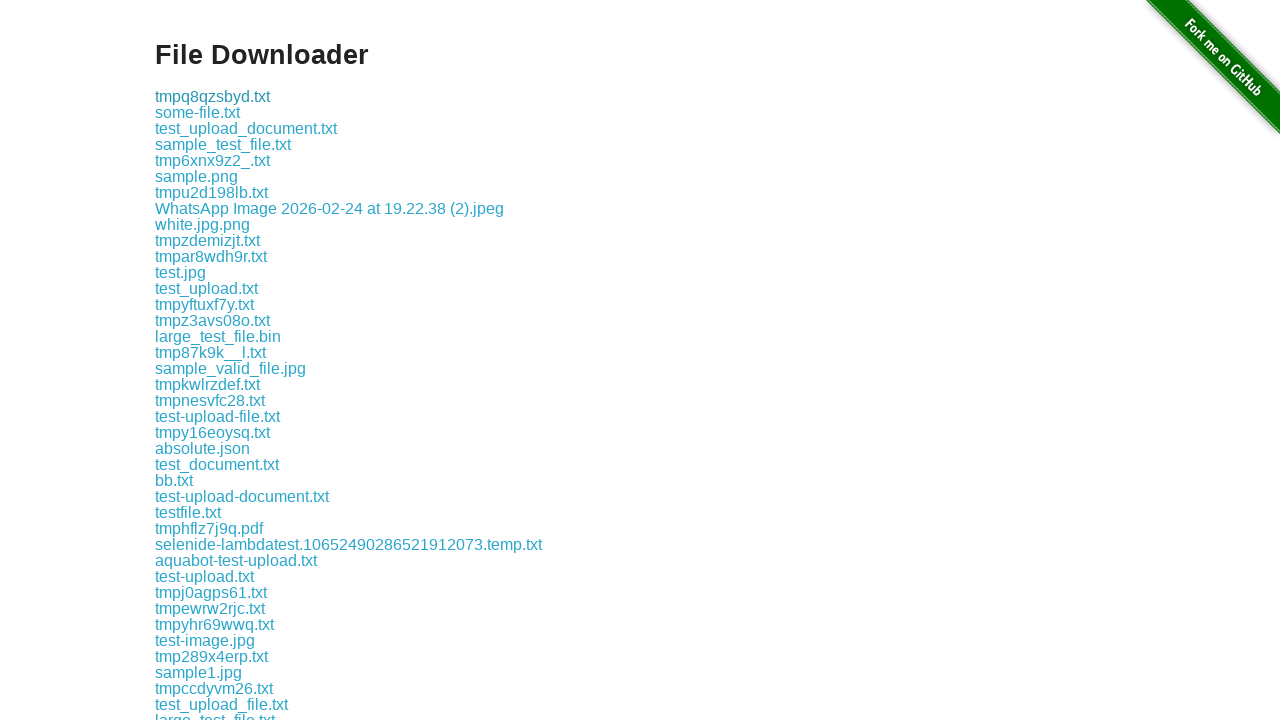

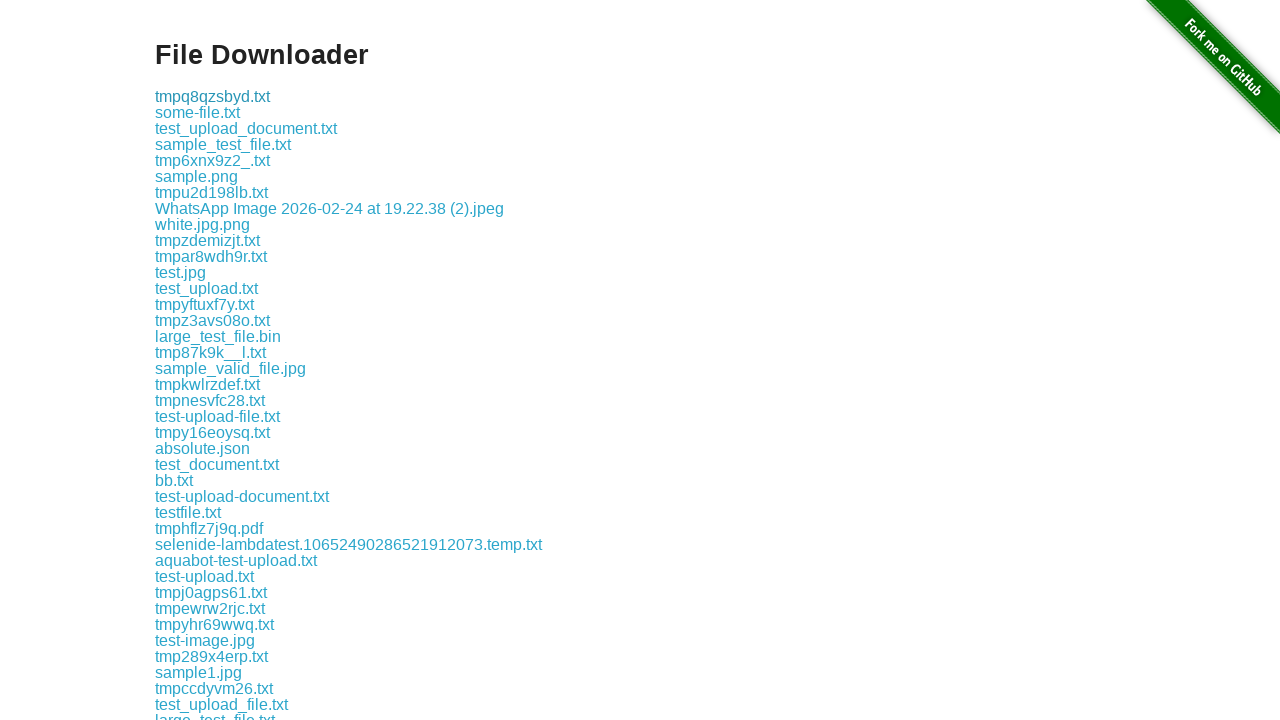